Tests frame navigation and validates content within frames

Starting URL: https://demoqa.com/

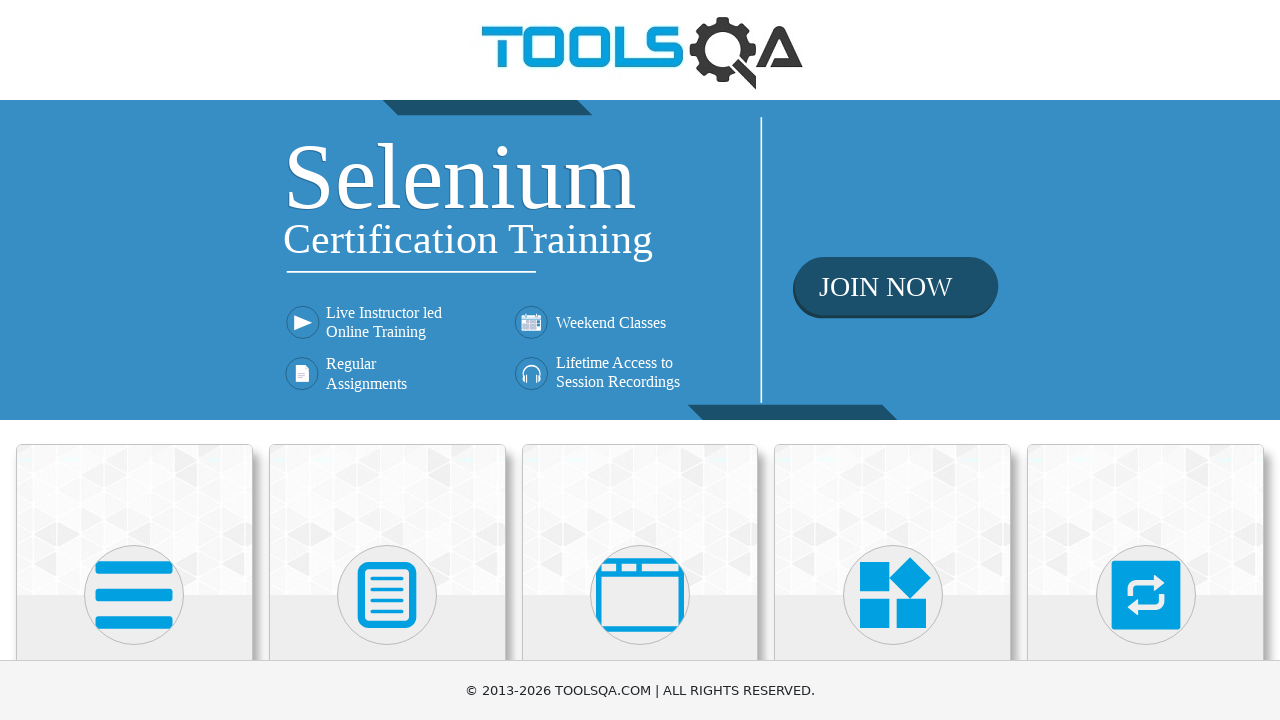

Clicked on 'Alerts, Frame & Windows' section at (640, 360) on text=Alerts, Frame & Windows
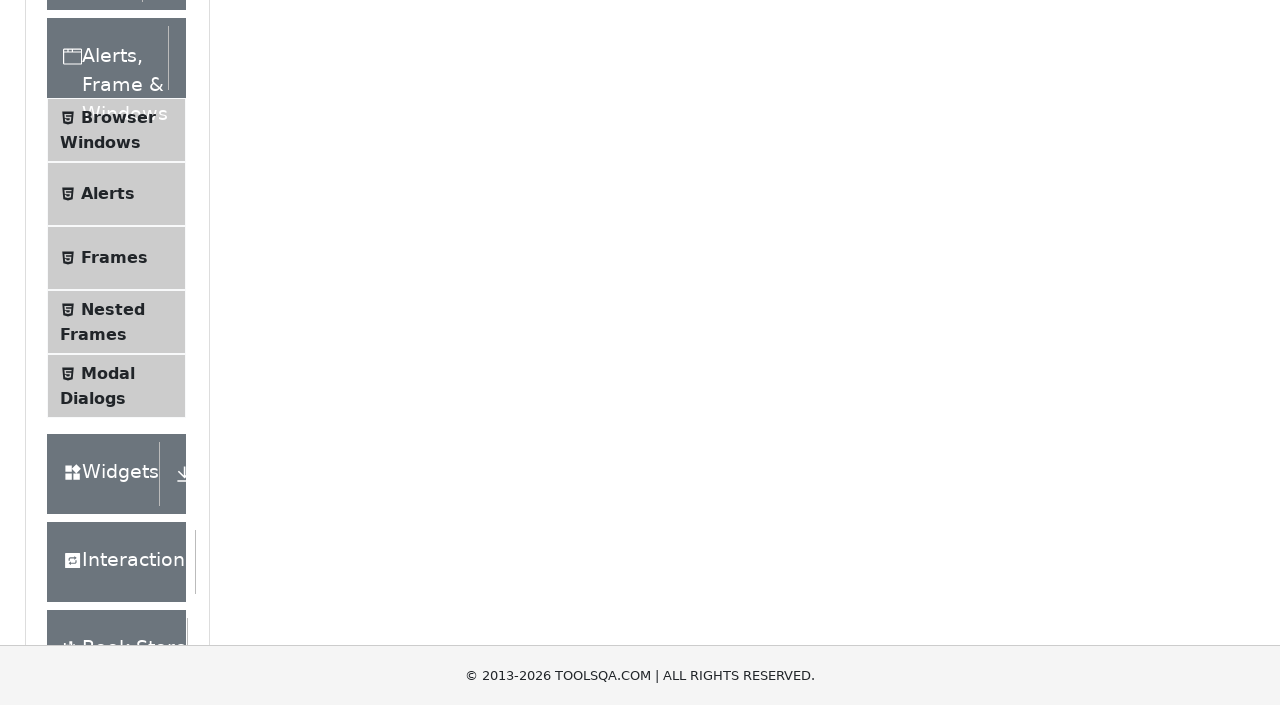

Clicked on 'Frames' submenu at (114, 565) on span:text('Frames')
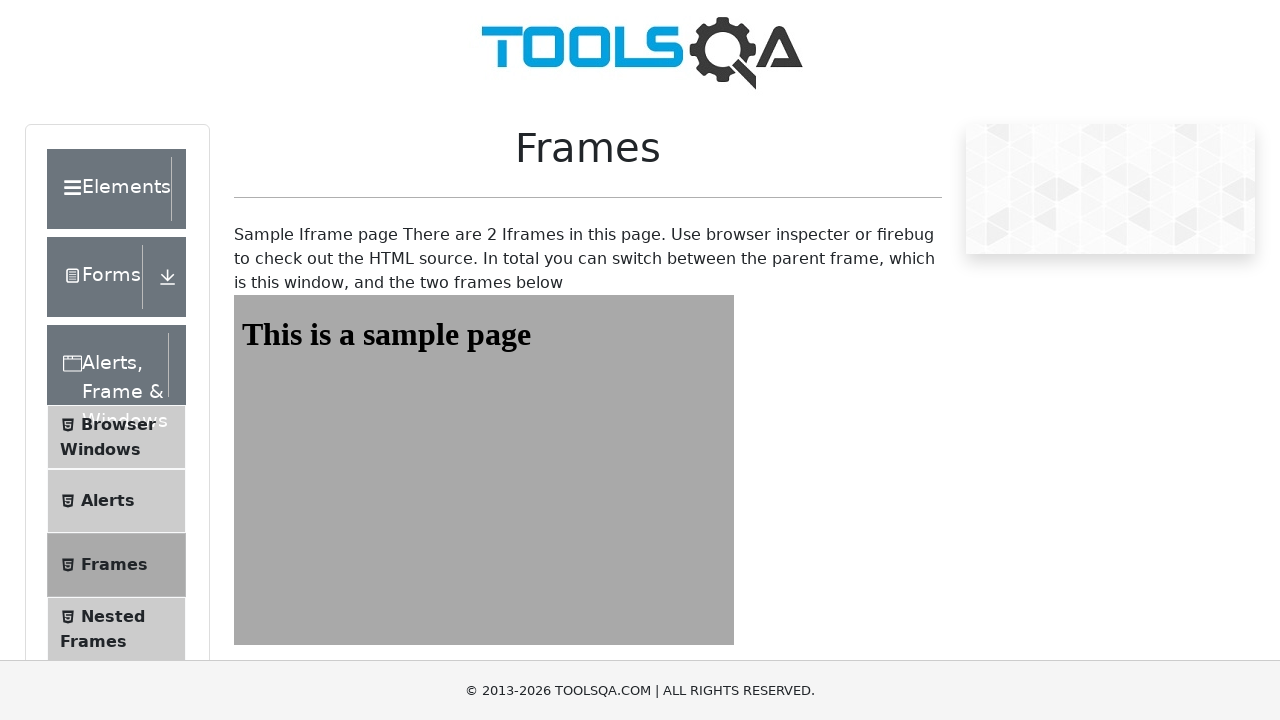

Located iframe with id 'frame1'
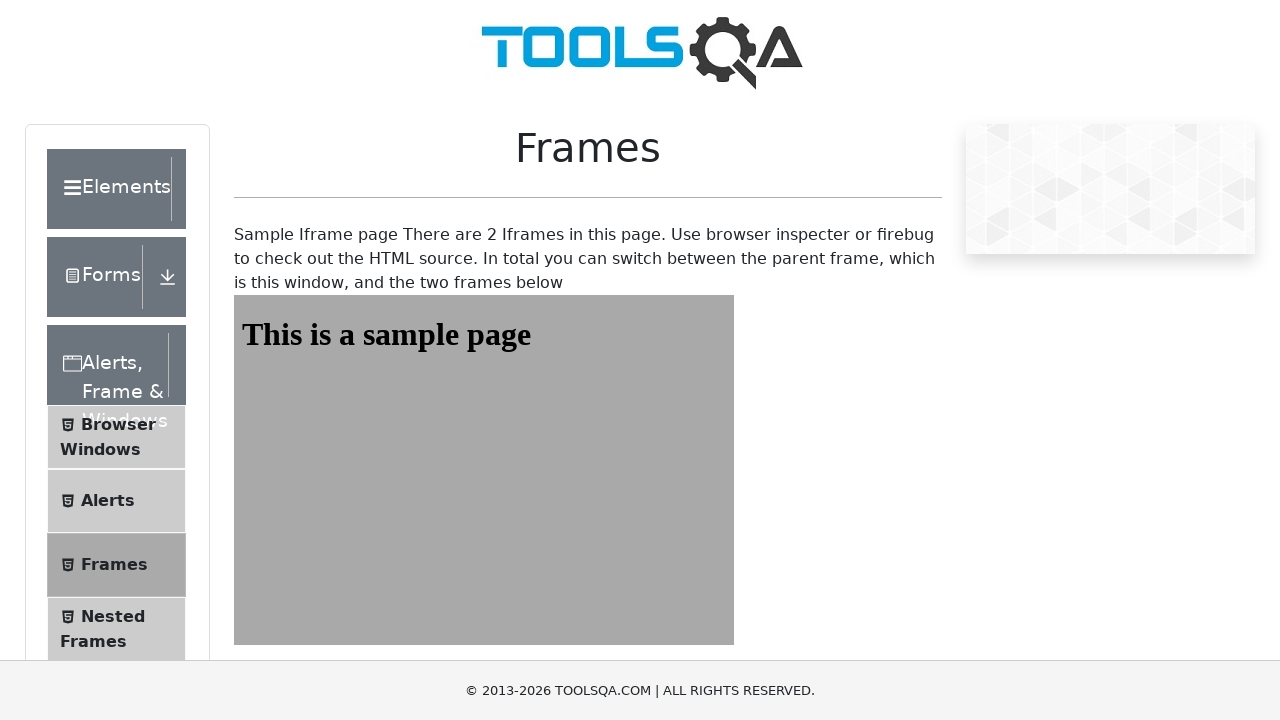

Waited for h1#sampleHeading element to load in frame
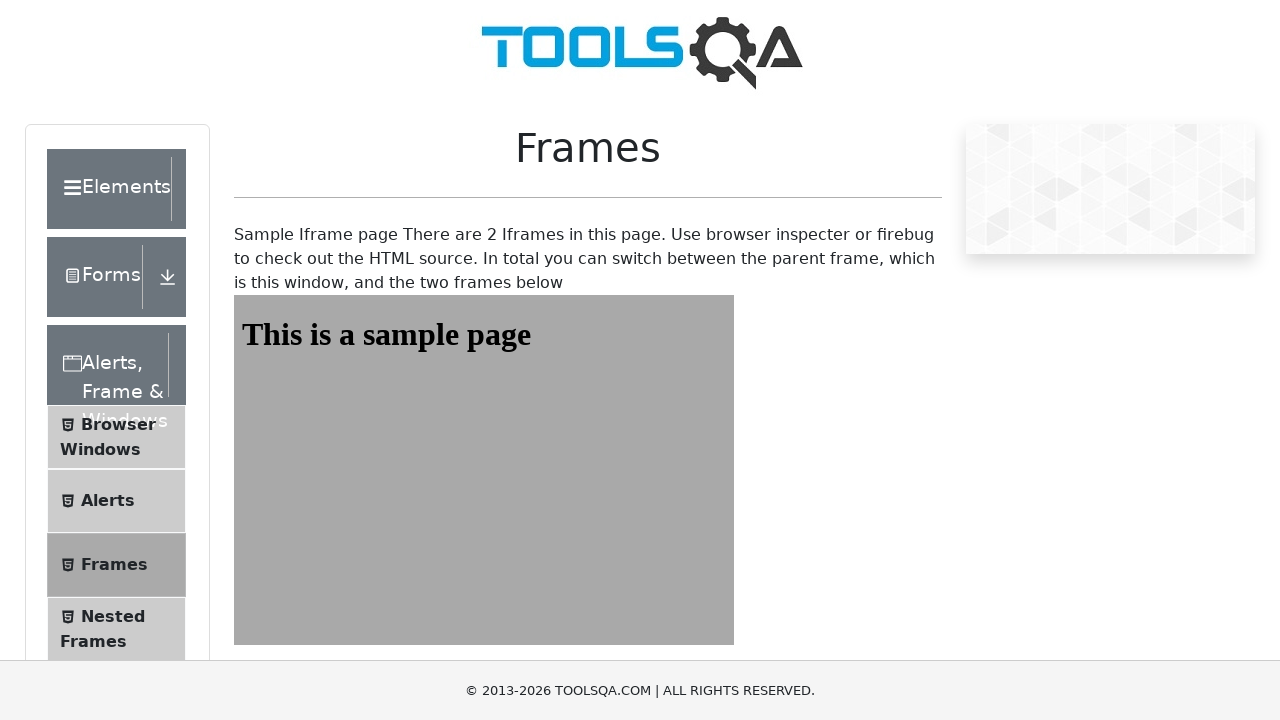

Validated that sample page heading 'This is a sample page' is visible in frame
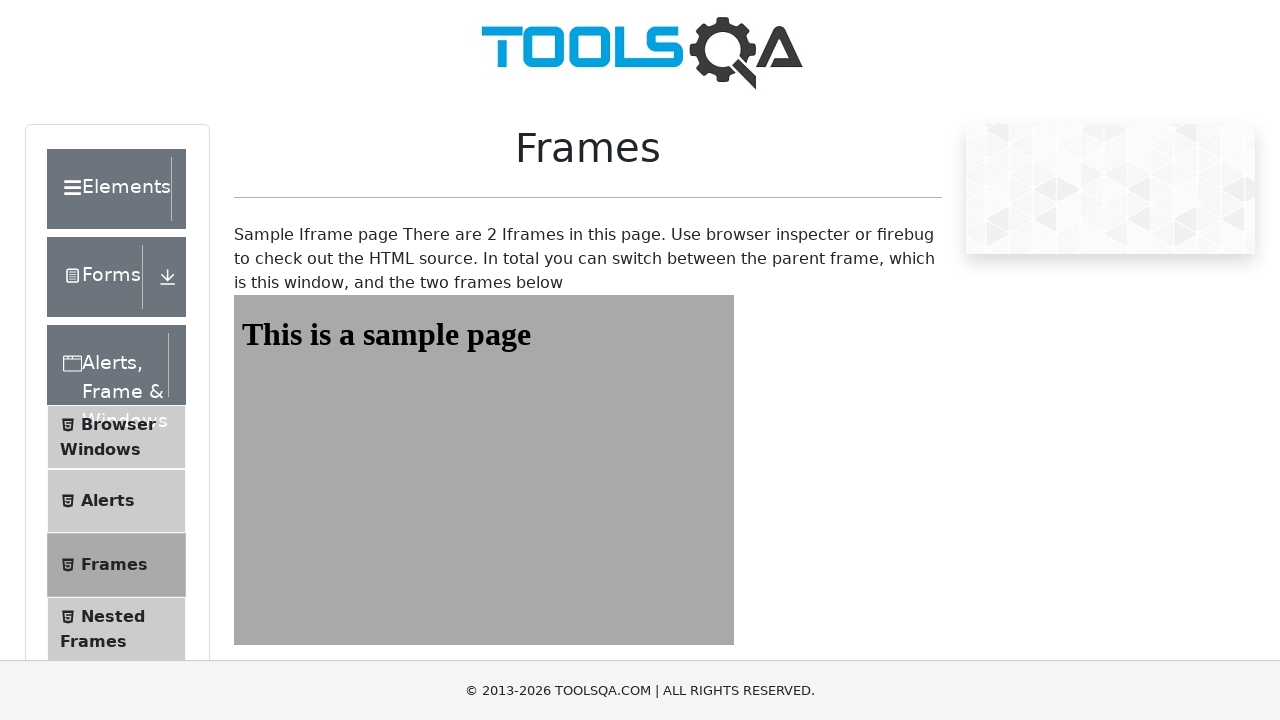

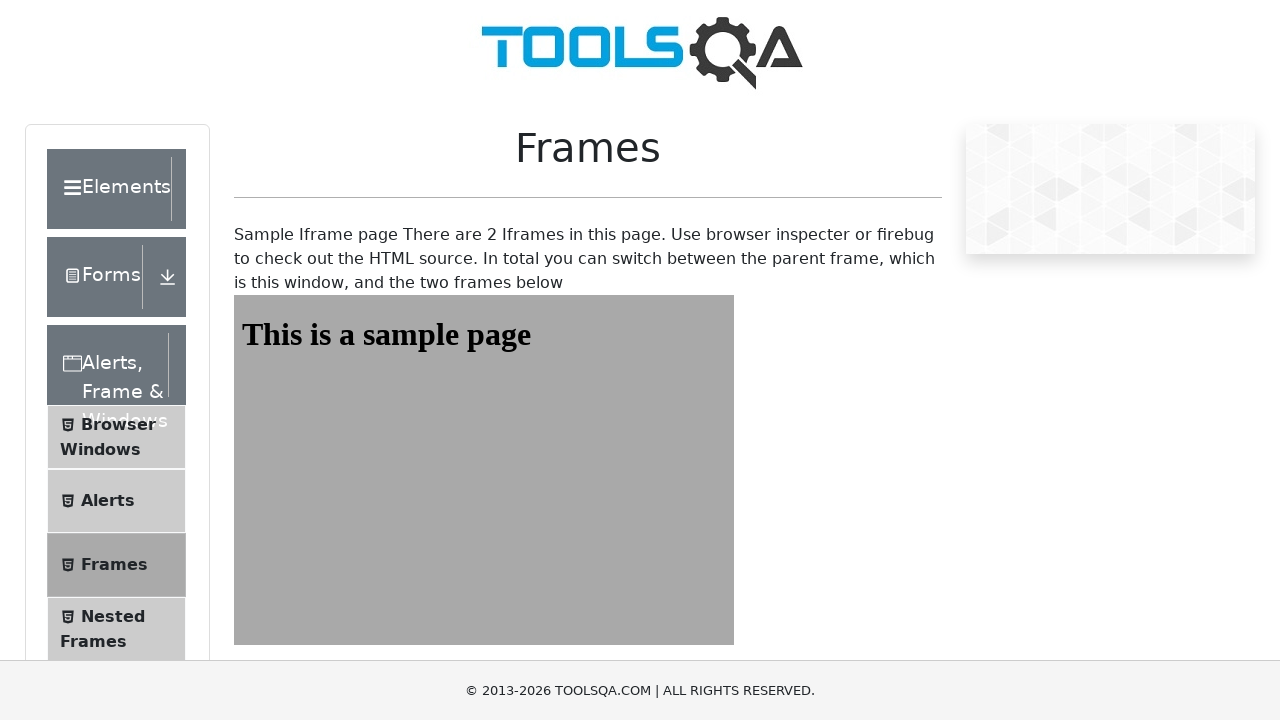